Tests right-click functionality on a button element using context click action

Starting URL: https://demoqa.com/buttons

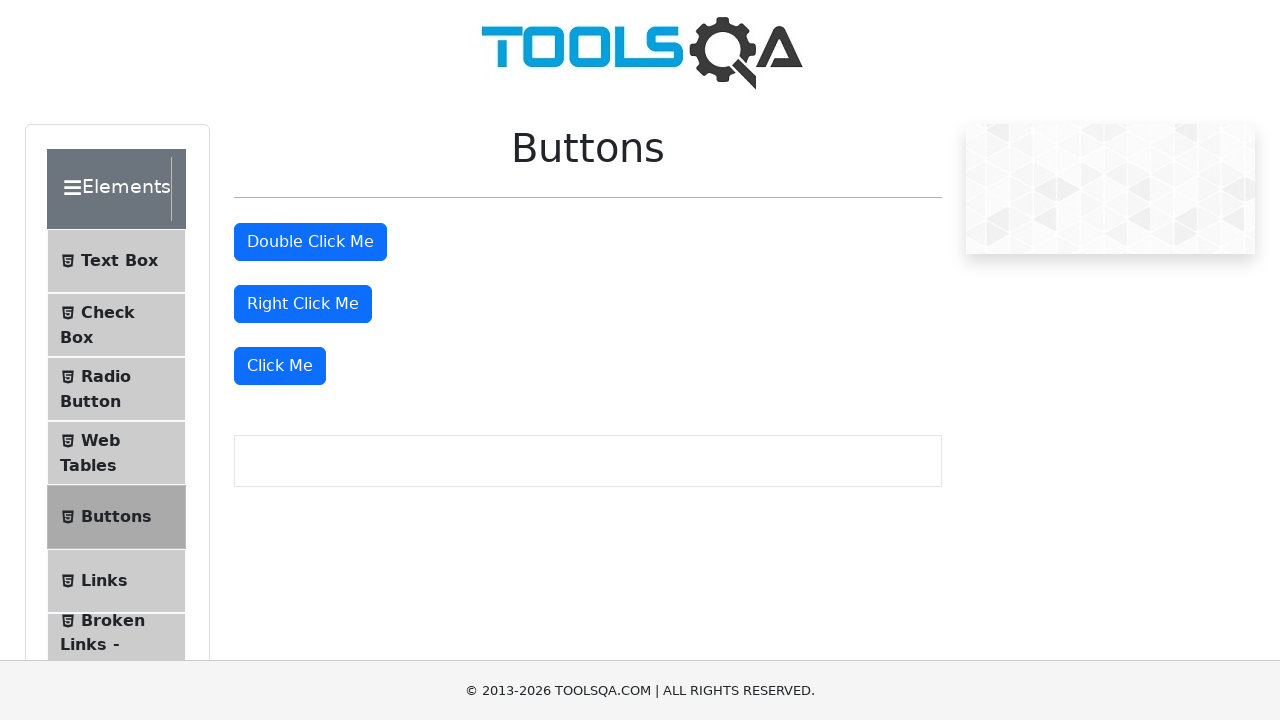

Located right-click button element
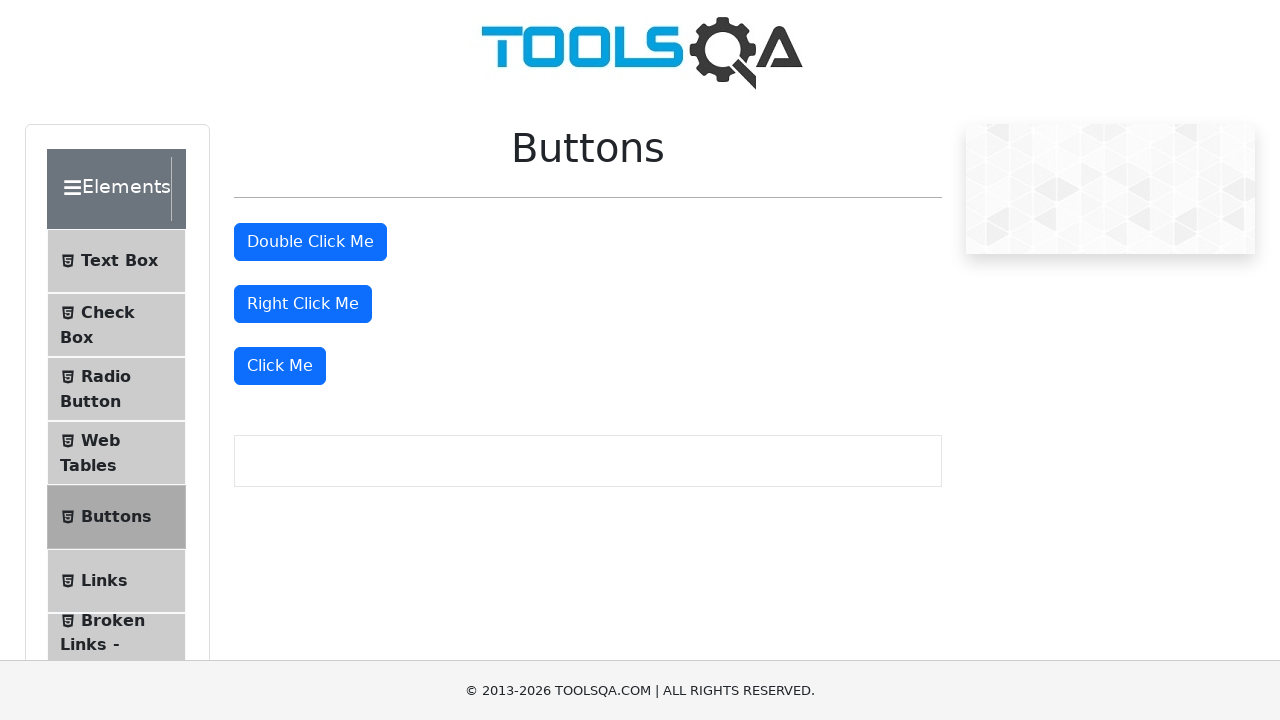

Performed right-click (context click) action on button at (303, 304) on xpath=//*[@id='rightClickBtn']
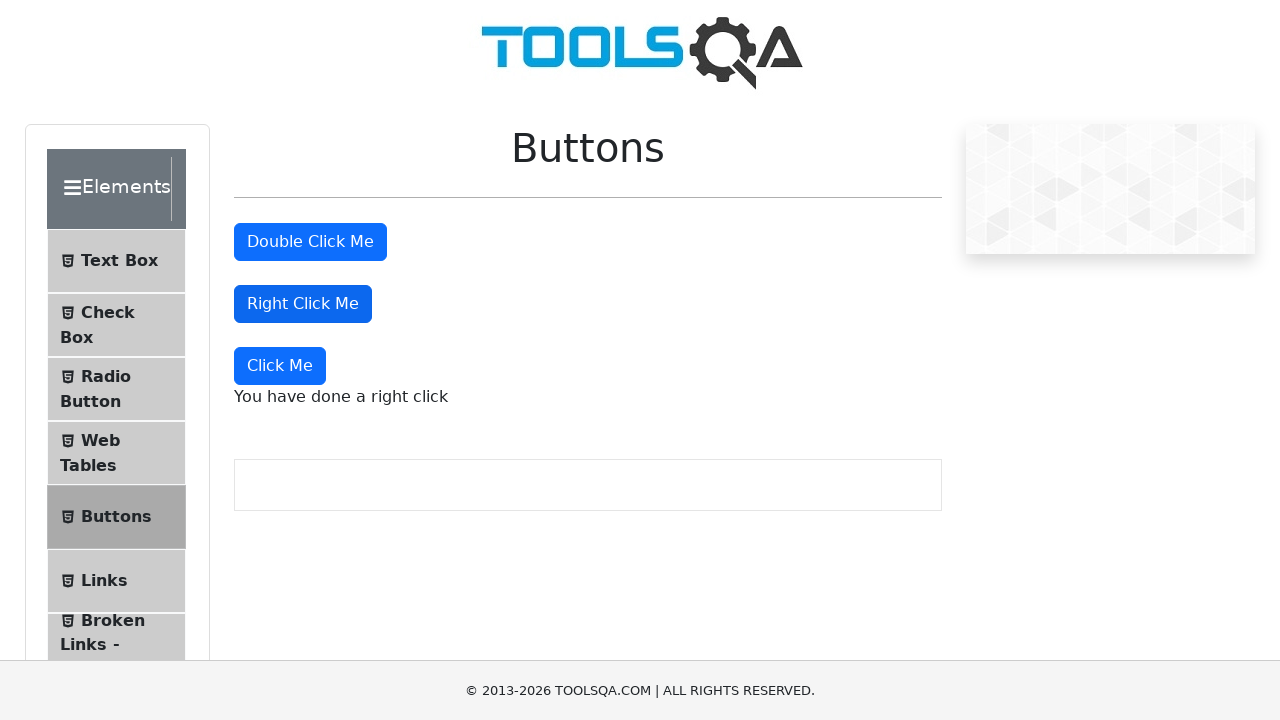

Waited 2 seconds for right-click context menu to appear
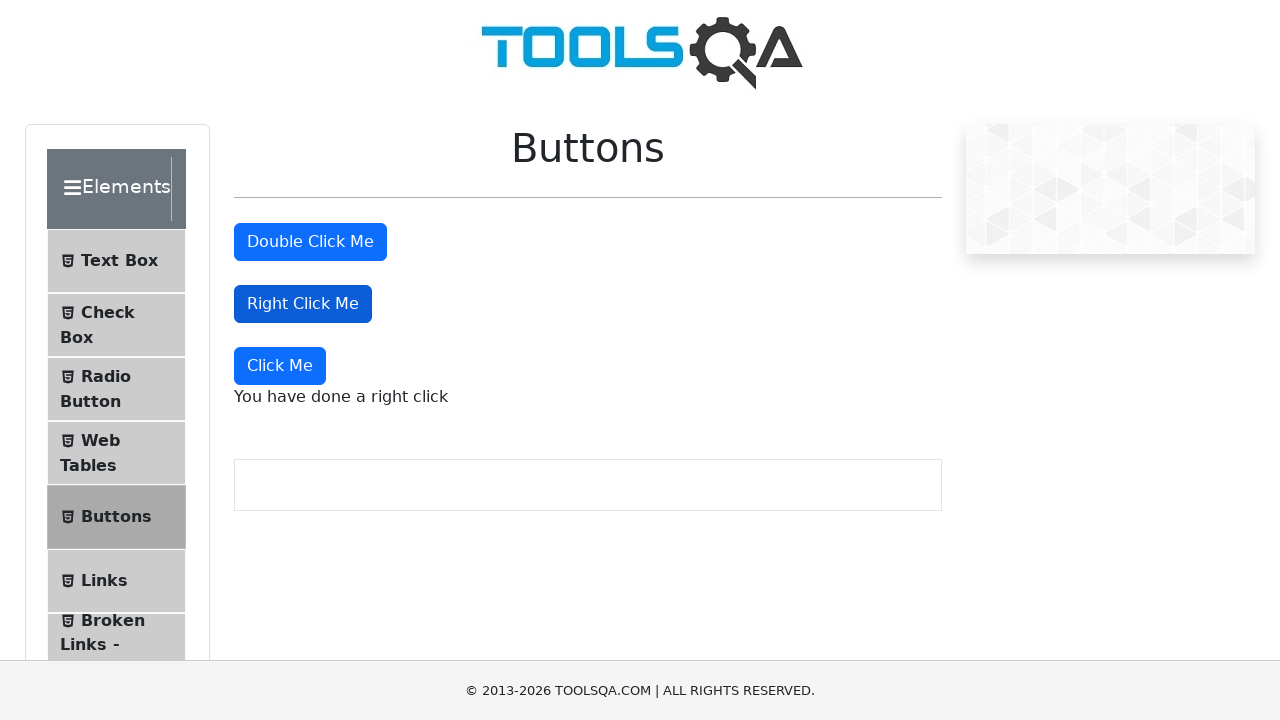

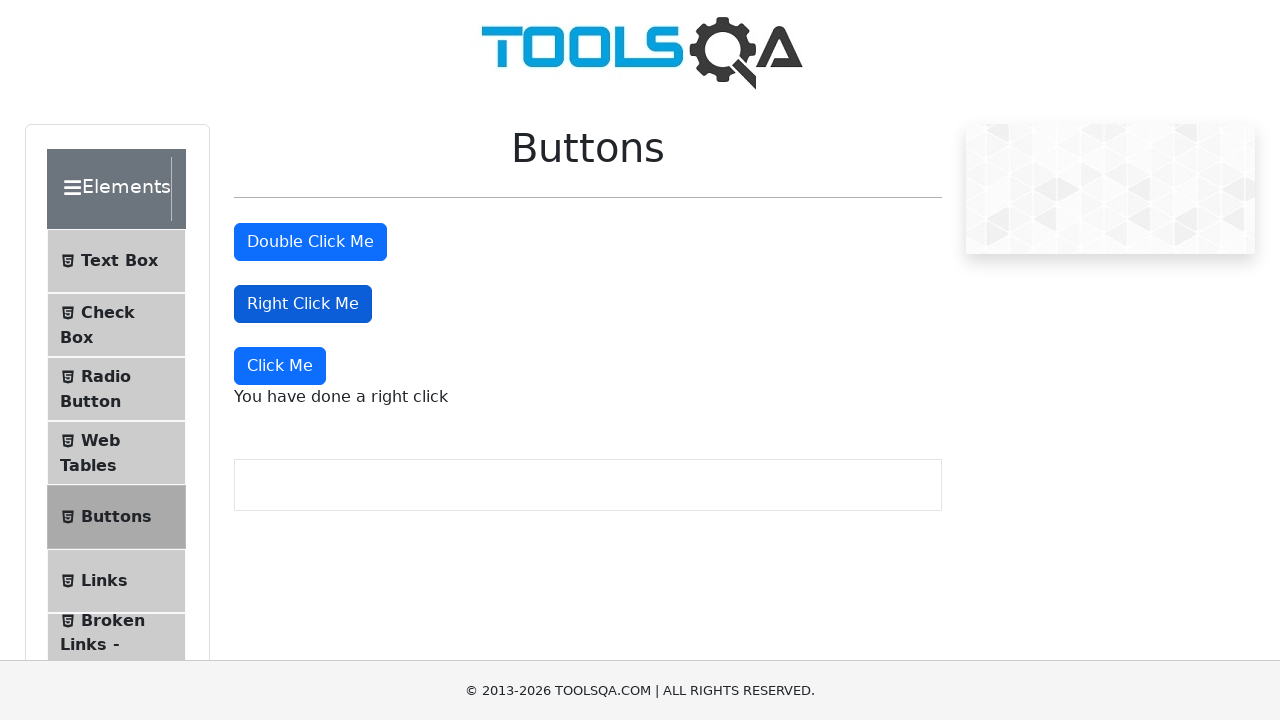